Tests checkbox interaction by checking the status of a checkbox and clicking it if it's not already selected

Starting URL: https://the-internet.herokuapp.com/checkboxes

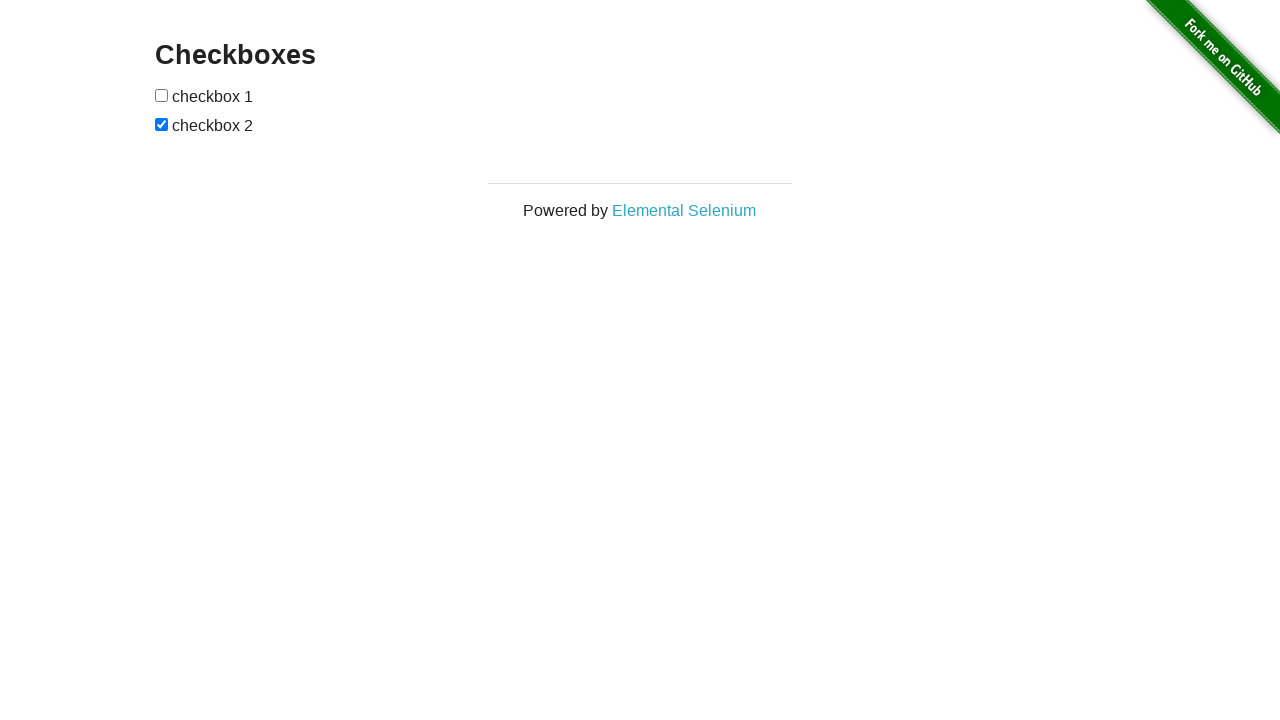

Located the first checkbox element
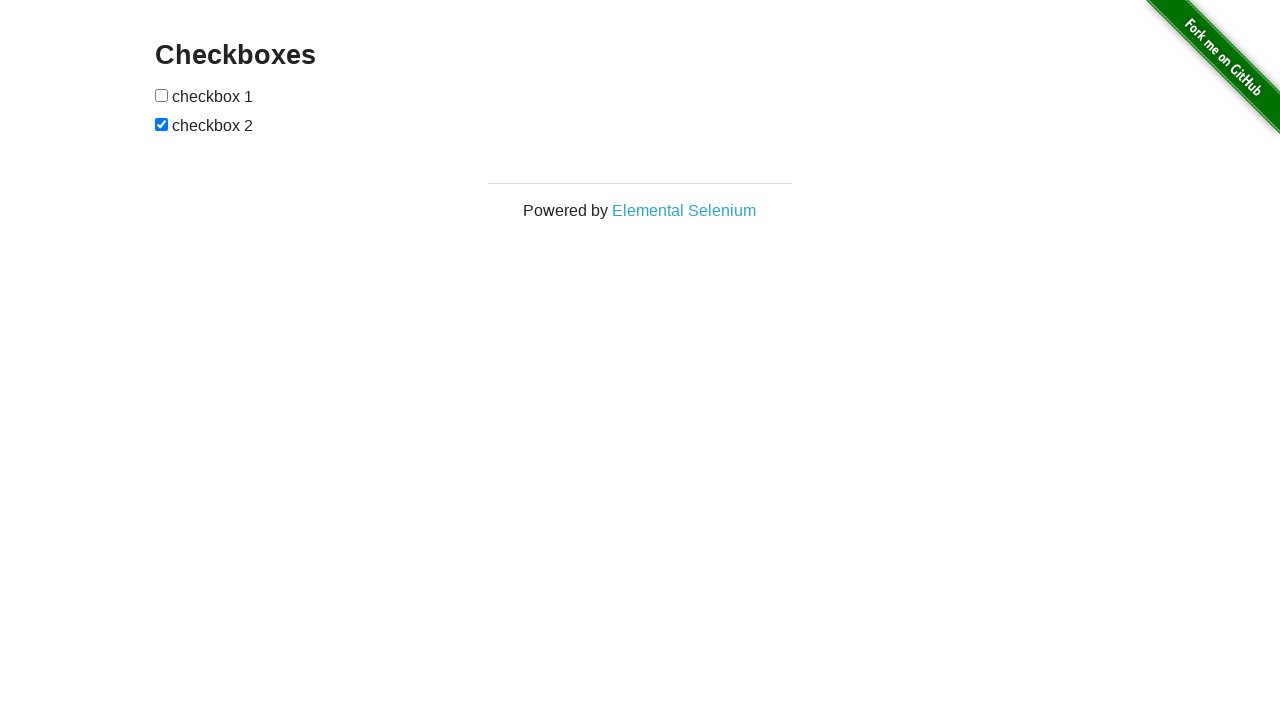

Checked status of first checkbox - it was not selected
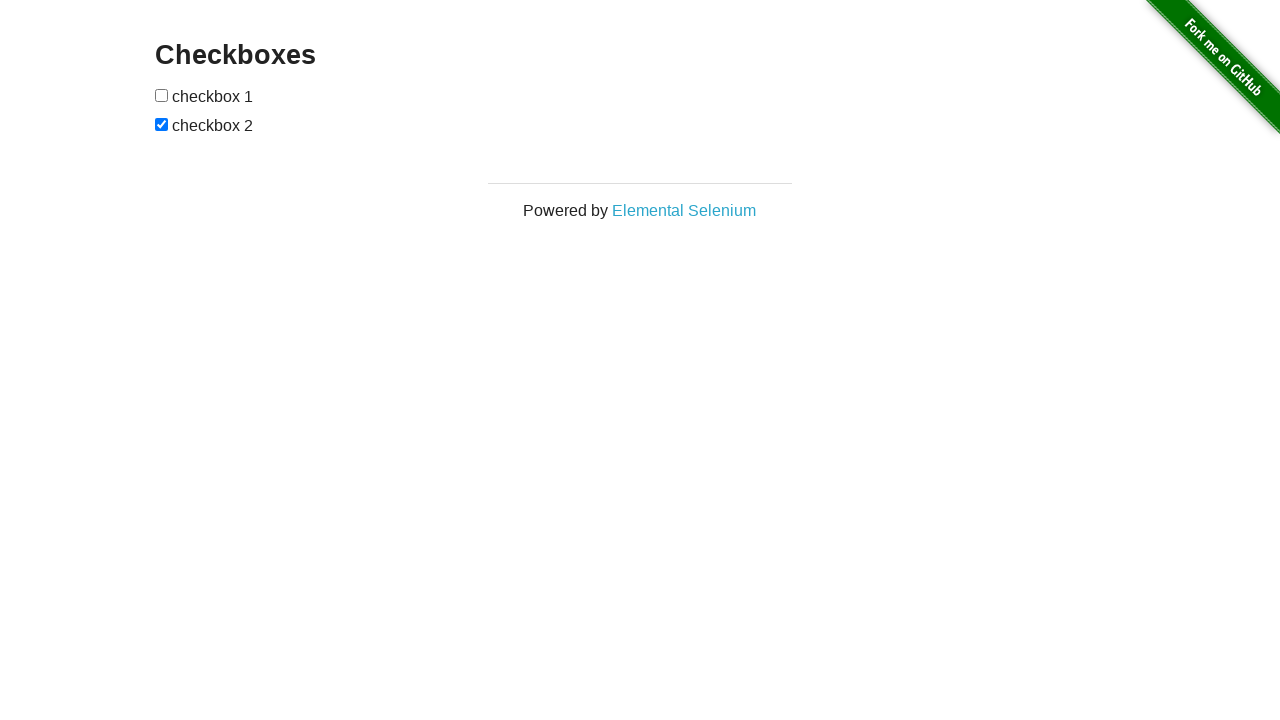

Clicked the first checkbox to select it at (162, 95) on xpath=//form[@id='checkboxes']/input[1]
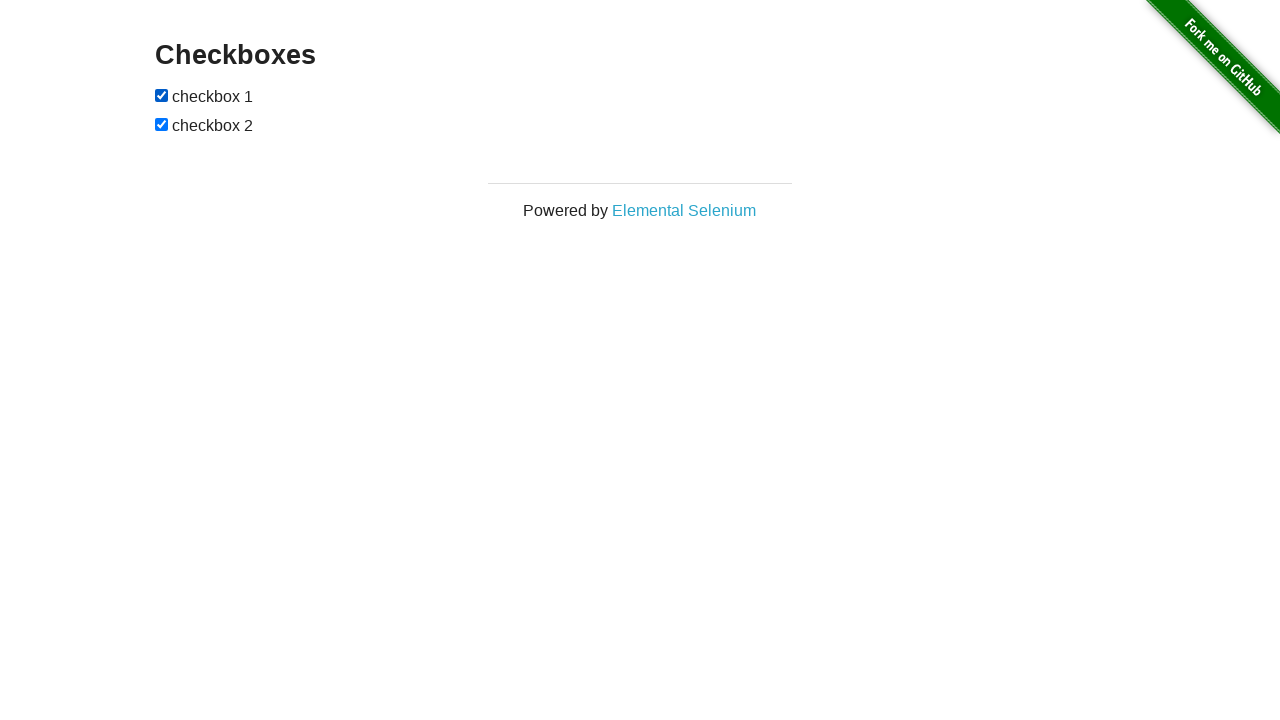

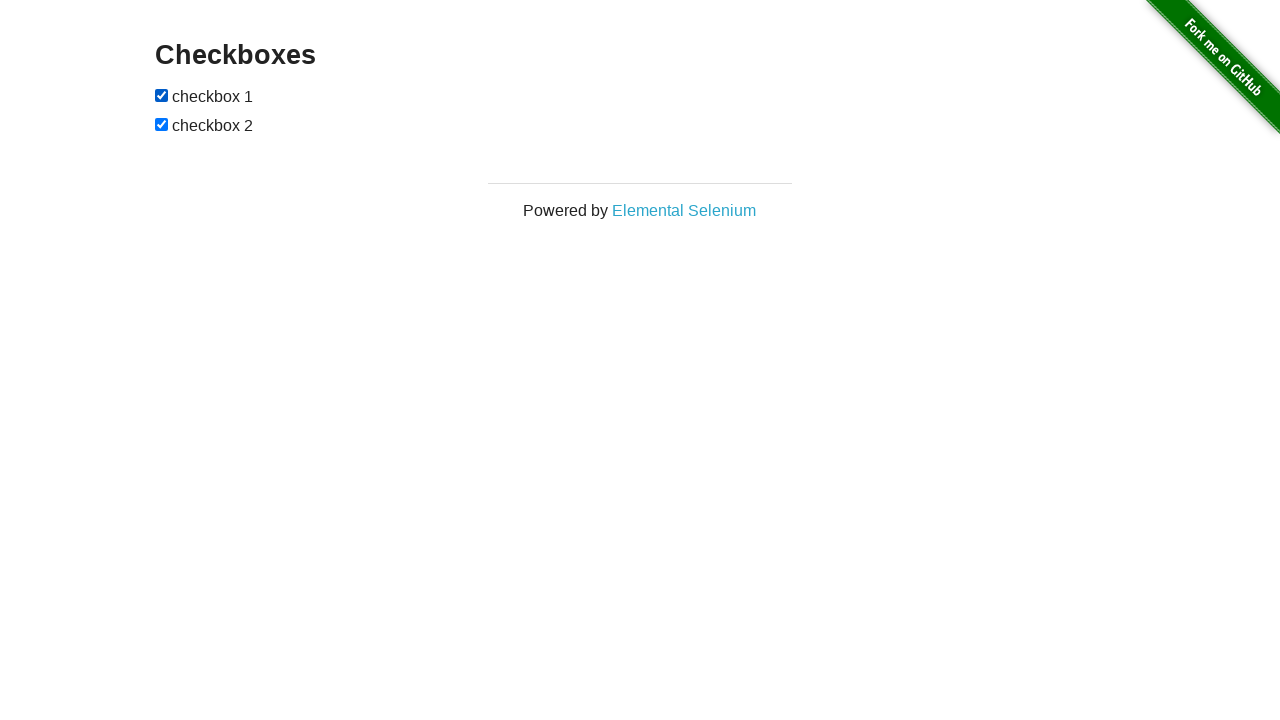